Tests JavaScript confirmation alert by clicking the confirm button and dismissing the alert dialog

Starting URL: https://the-internet.herokuapp.com/javascript_alerts

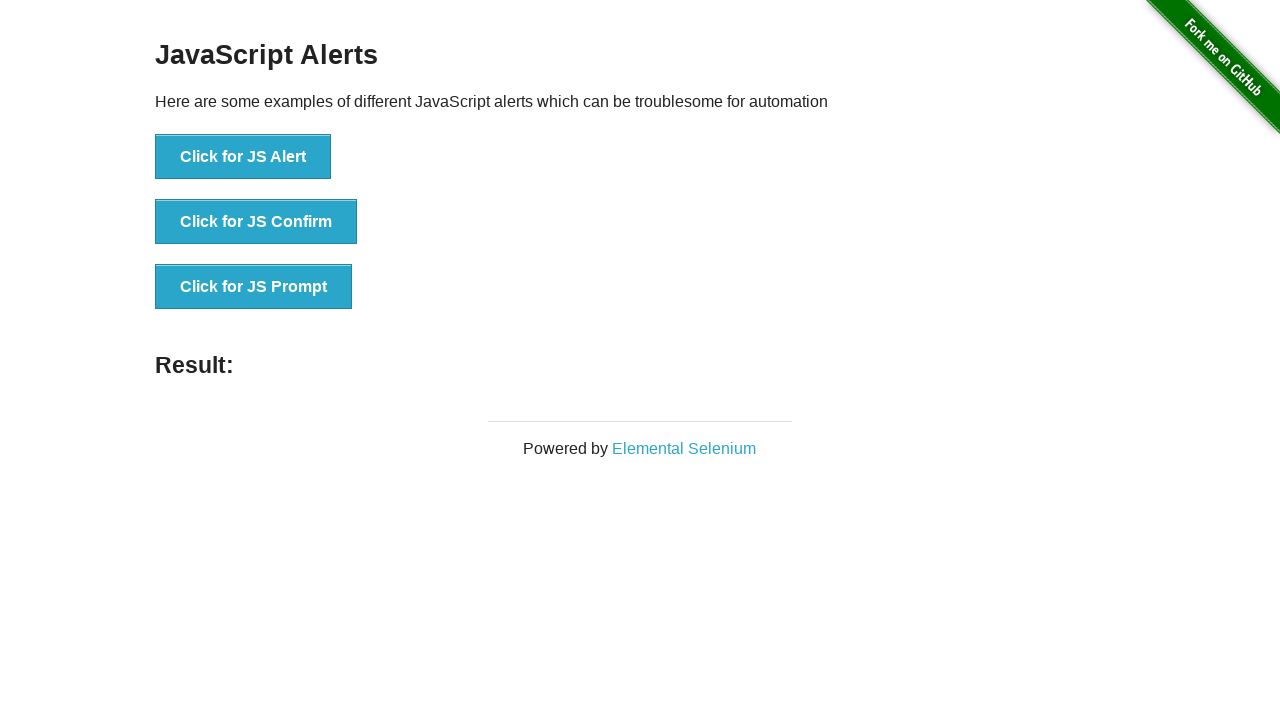

Clicked the 'Click for JS Confirm' button at (256, 222) on text='Click for JS Confirm'
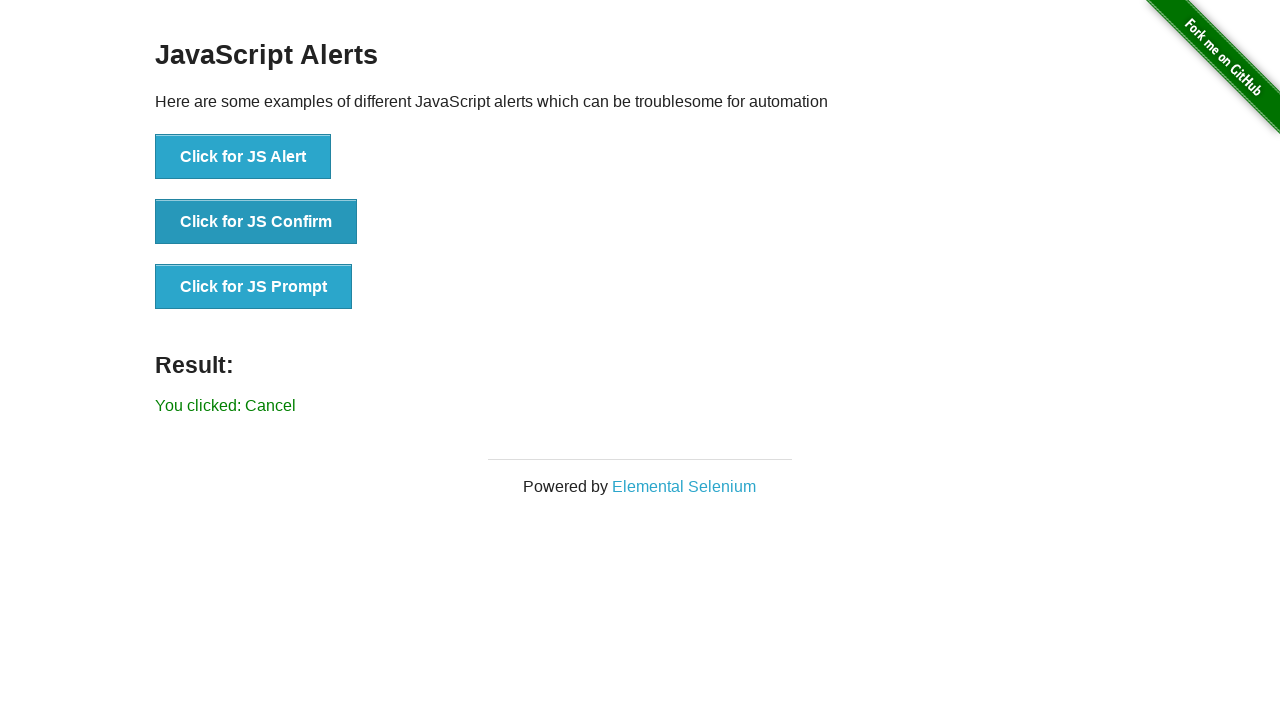

Set up dialog handler to dismiss confirmation alert
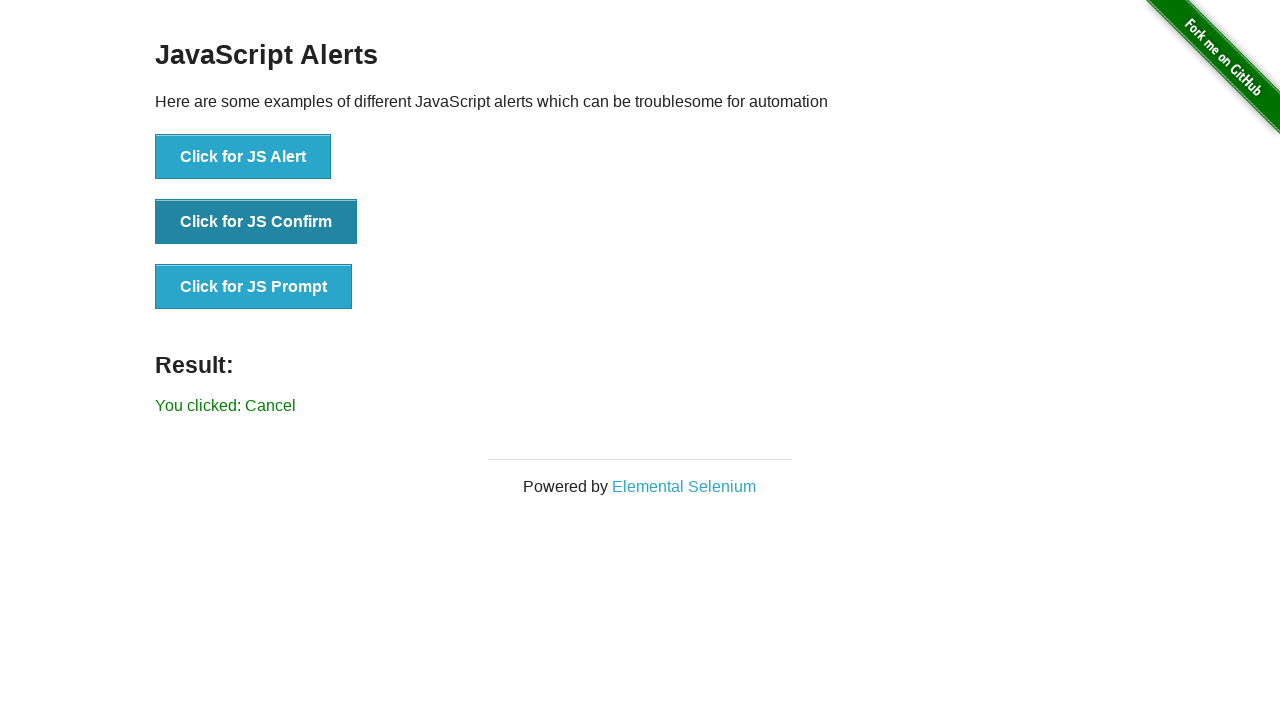

Waited for result text element to appear
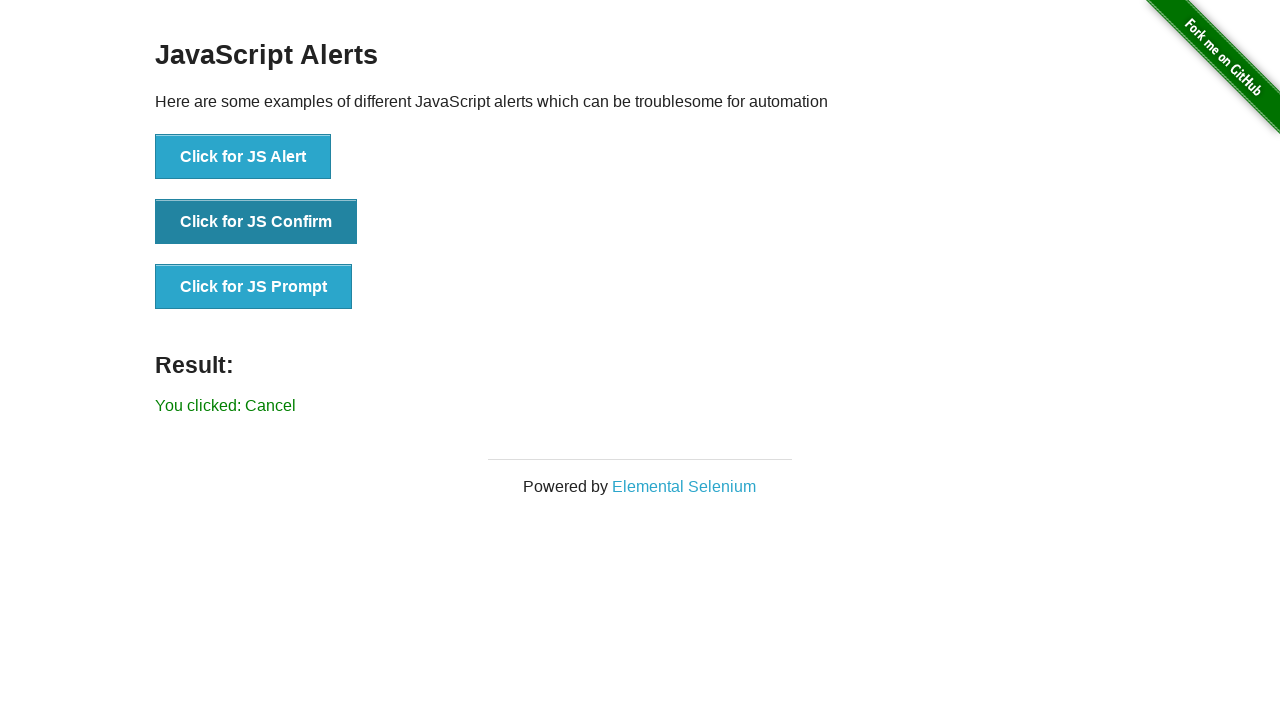

Retrieved result text: 'You clicked: Cancel'
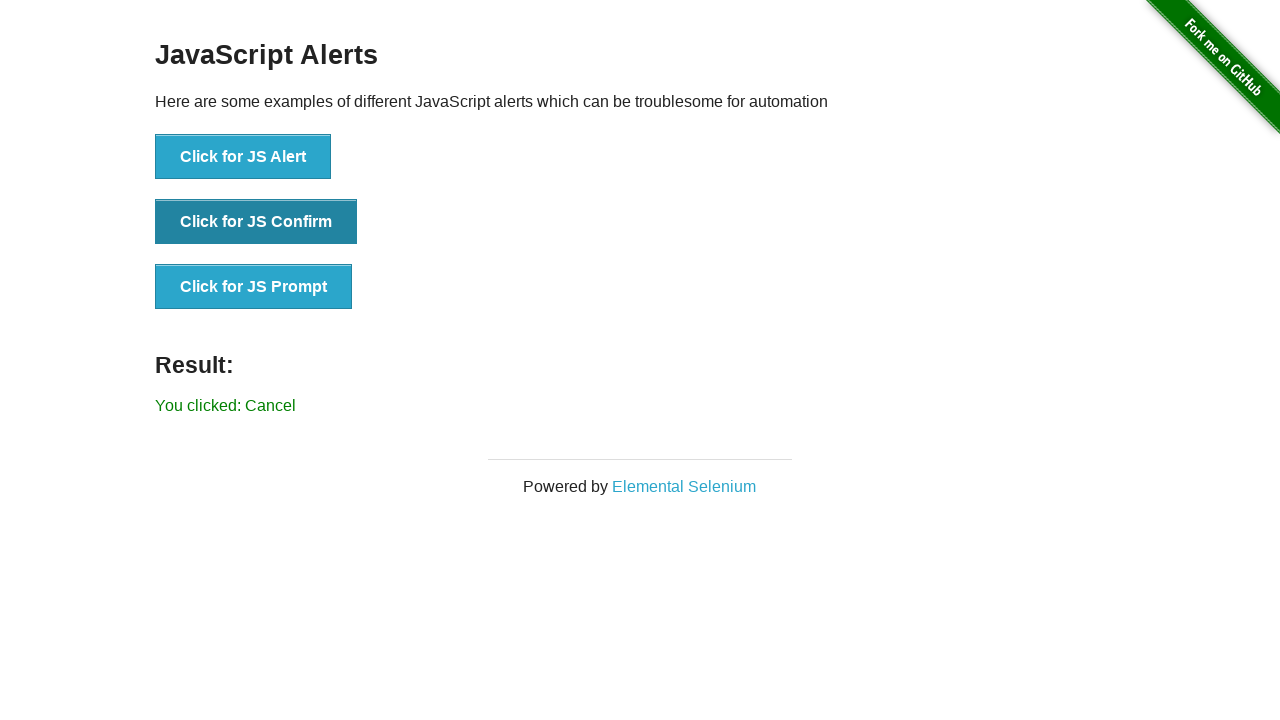

Printed result text to console
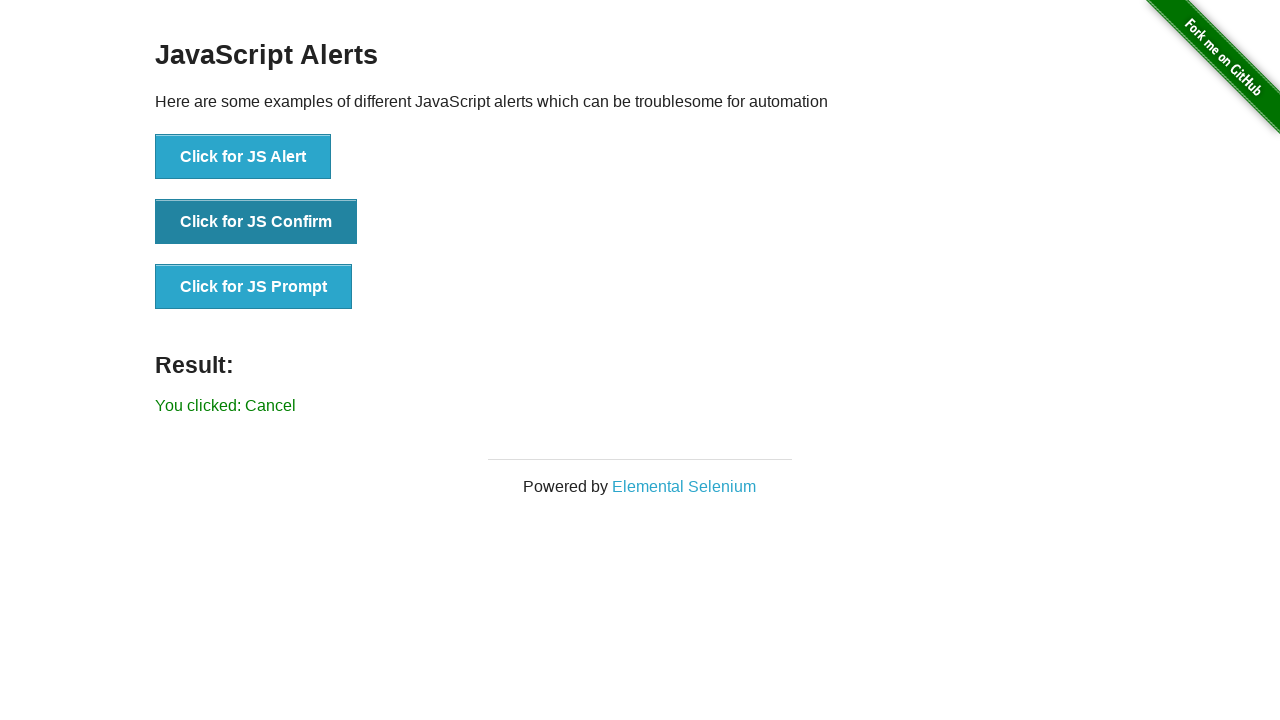

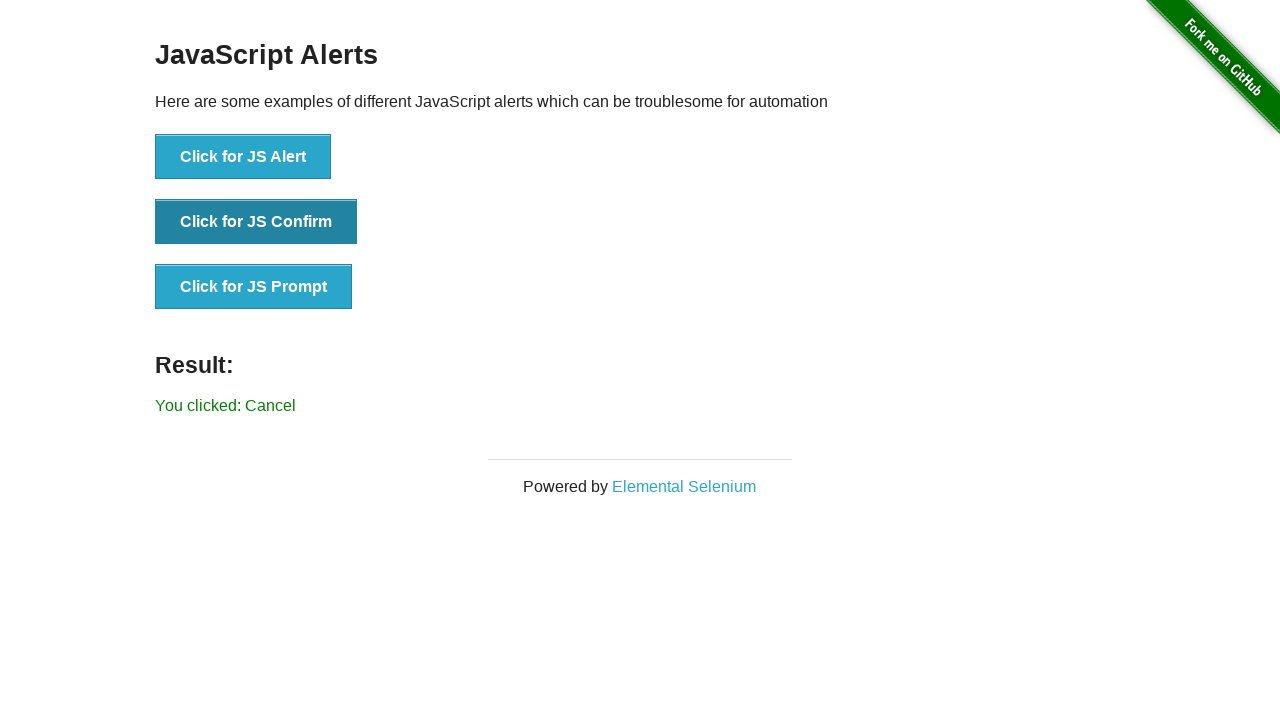